Navigates to W3Schools HTML tables tutorial page and verifies that the demo customers table is loaded with its rows and columns structure.

Starting URL: https://www.w3schools.com/html/html_tables.asp

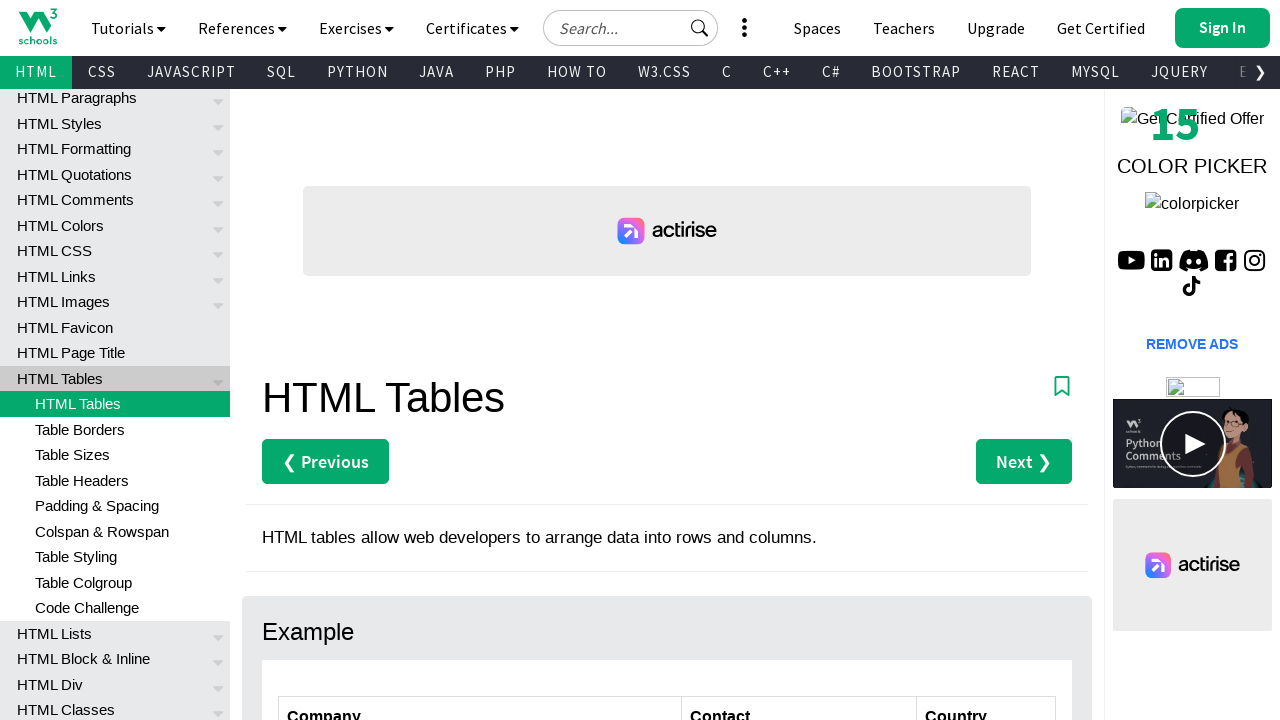

Navigated to W3Schools HTML tables tutorial page
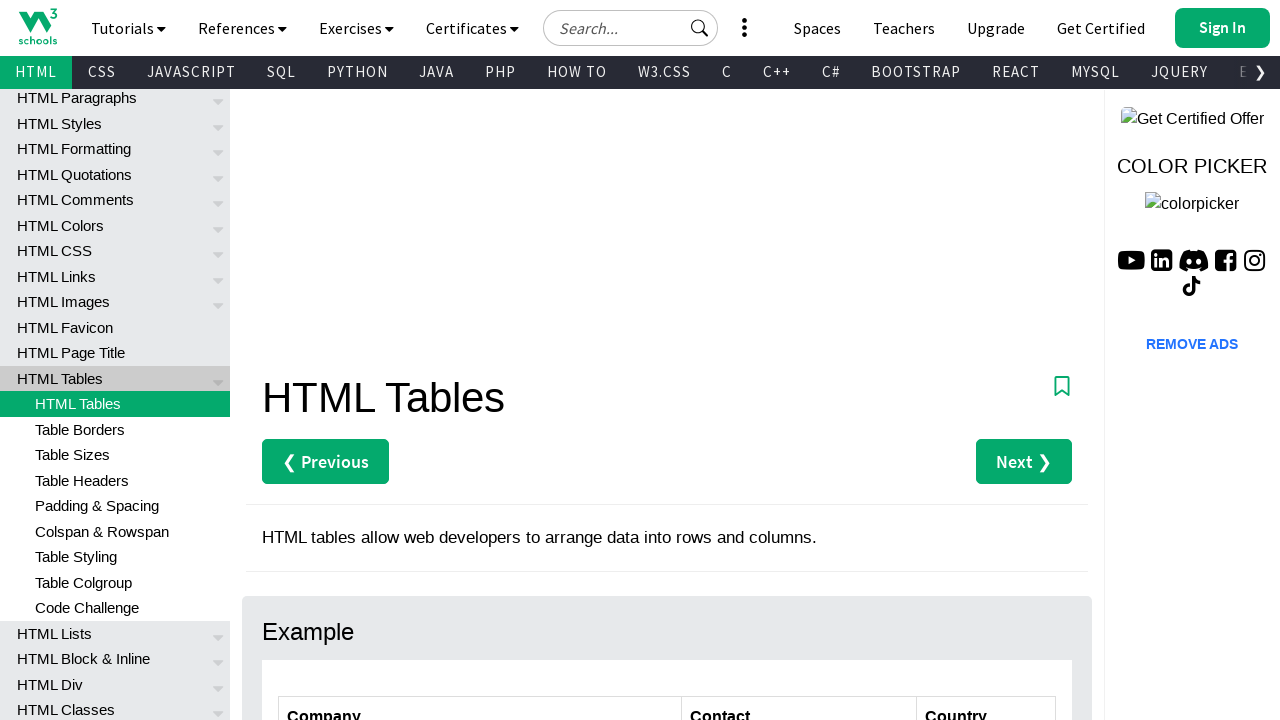

Customers table element is visible
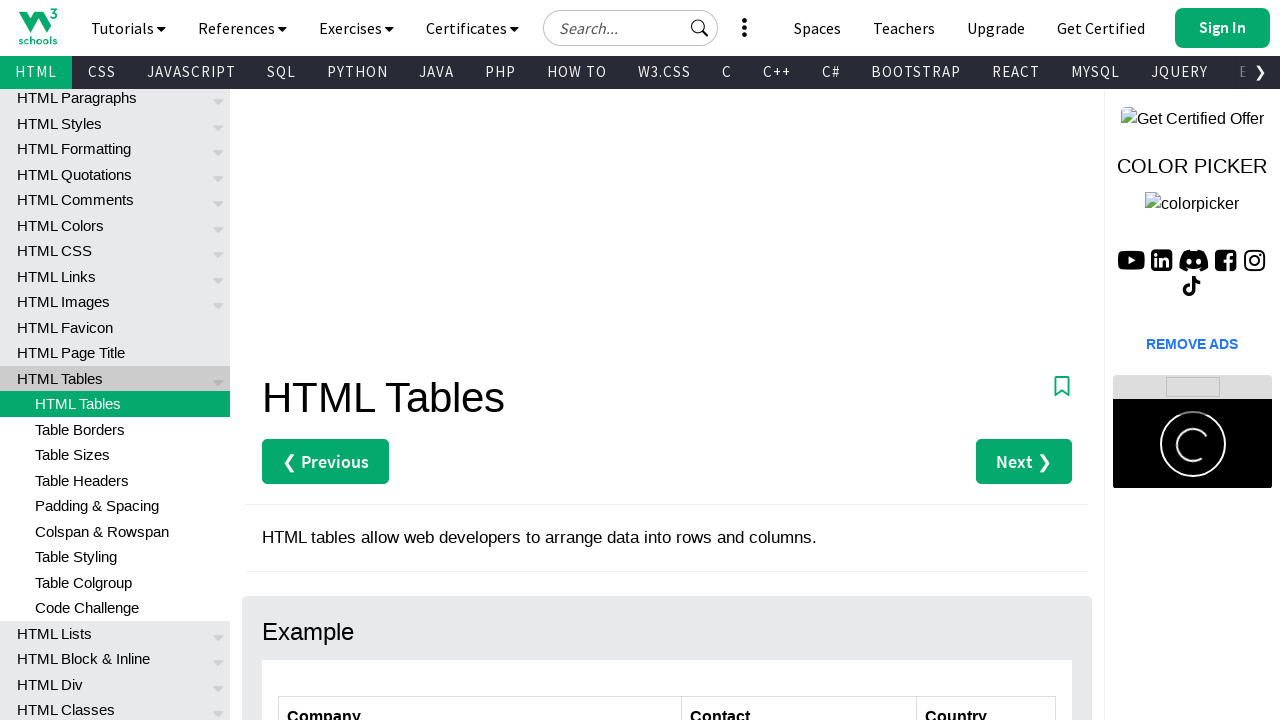

Table rows loaded in customers table
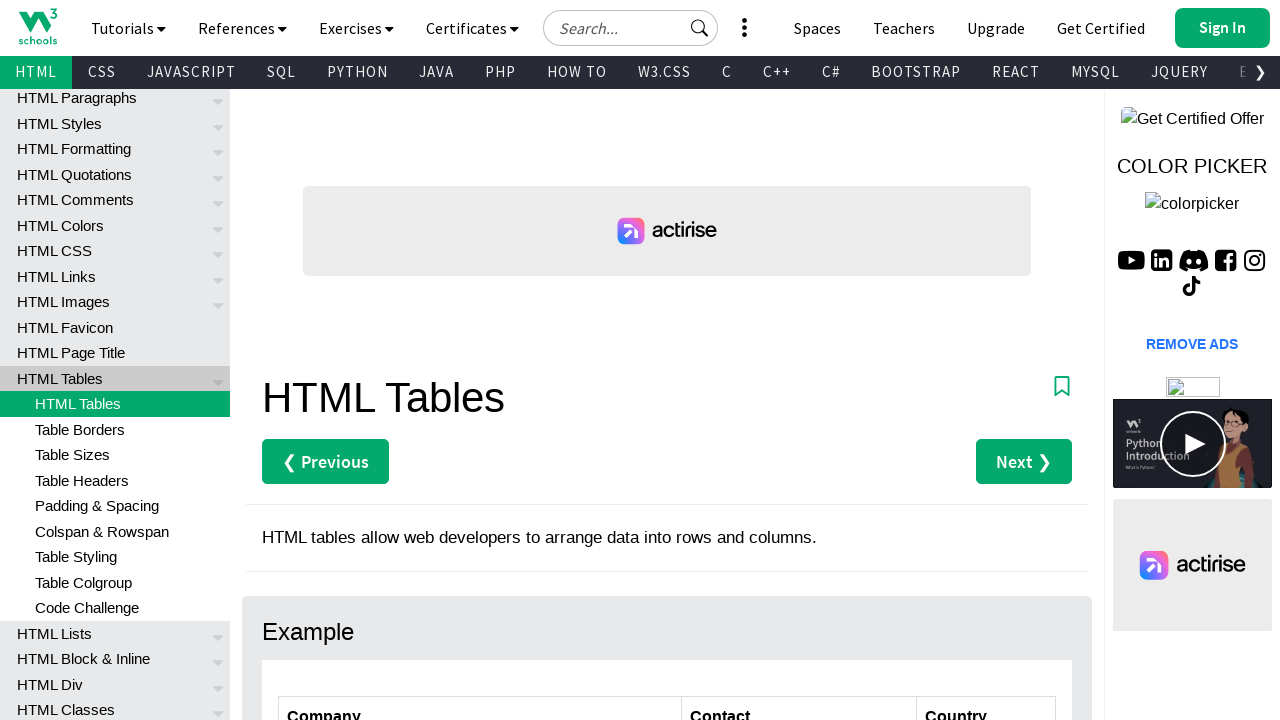

Table data cells verified in customers table
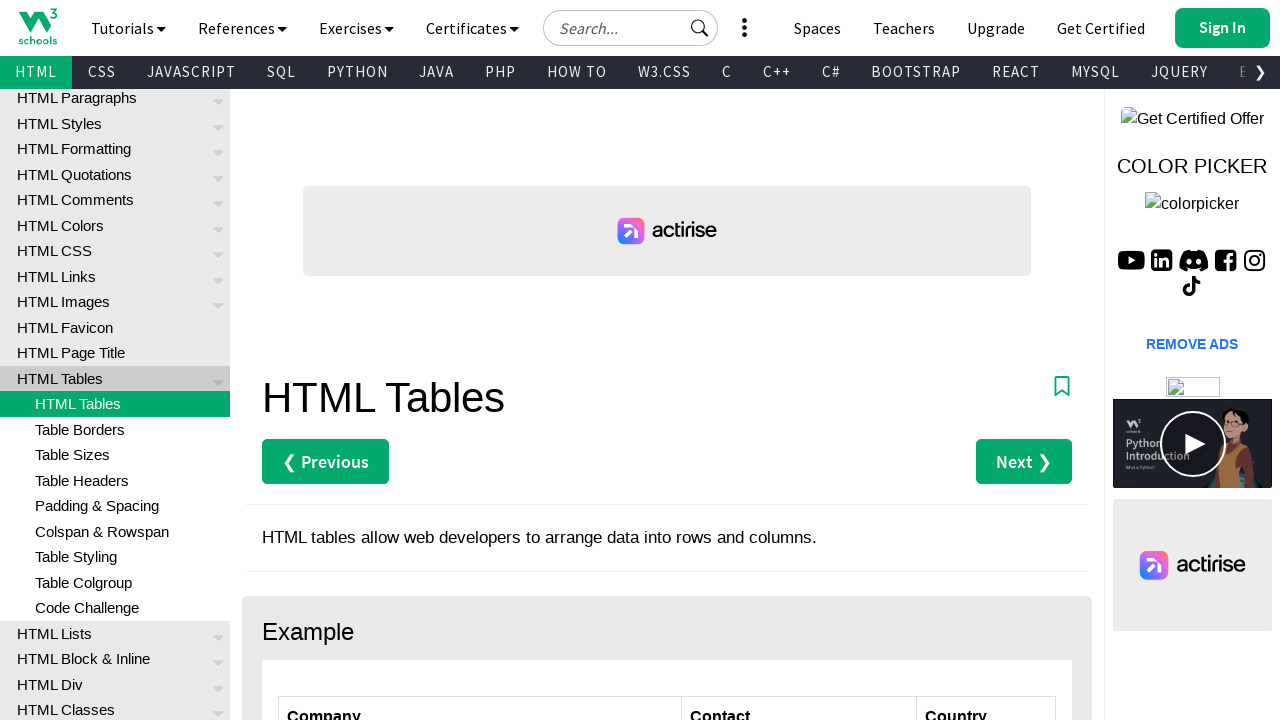

Clicked first cell of second row in customers table at (480, 360) on #customers tbody tr:nth-child(2) td:first-child
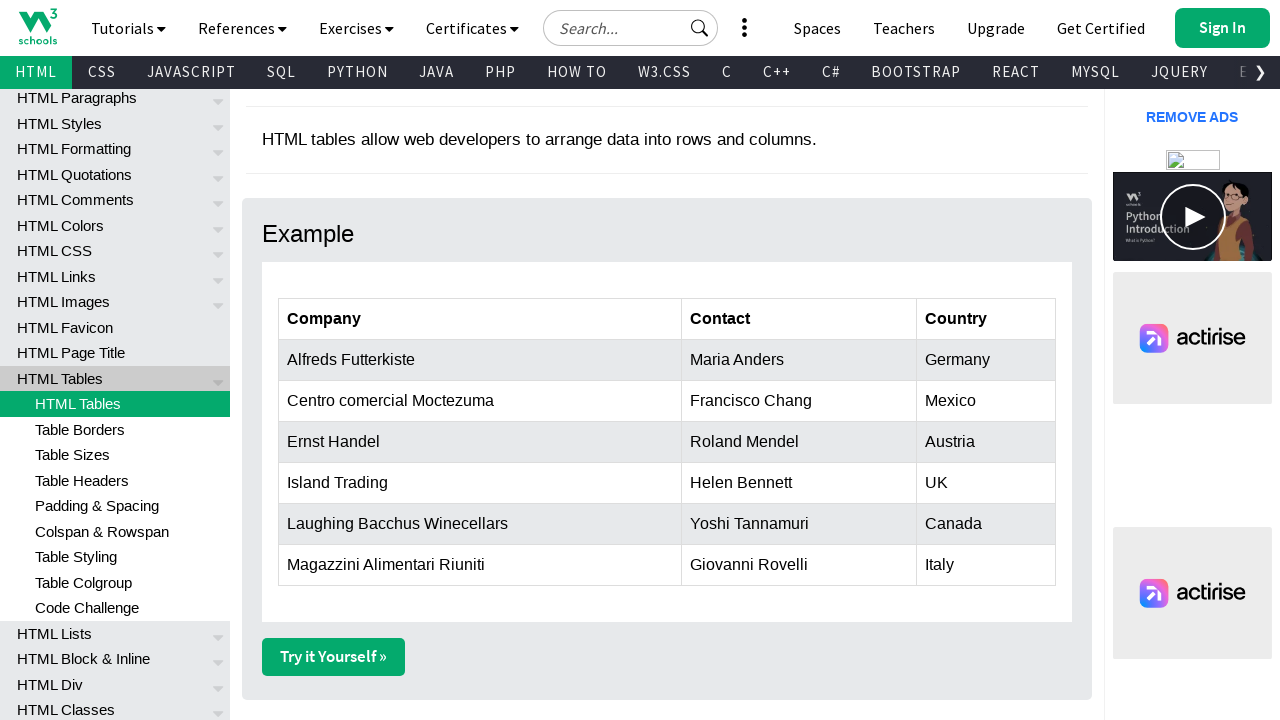

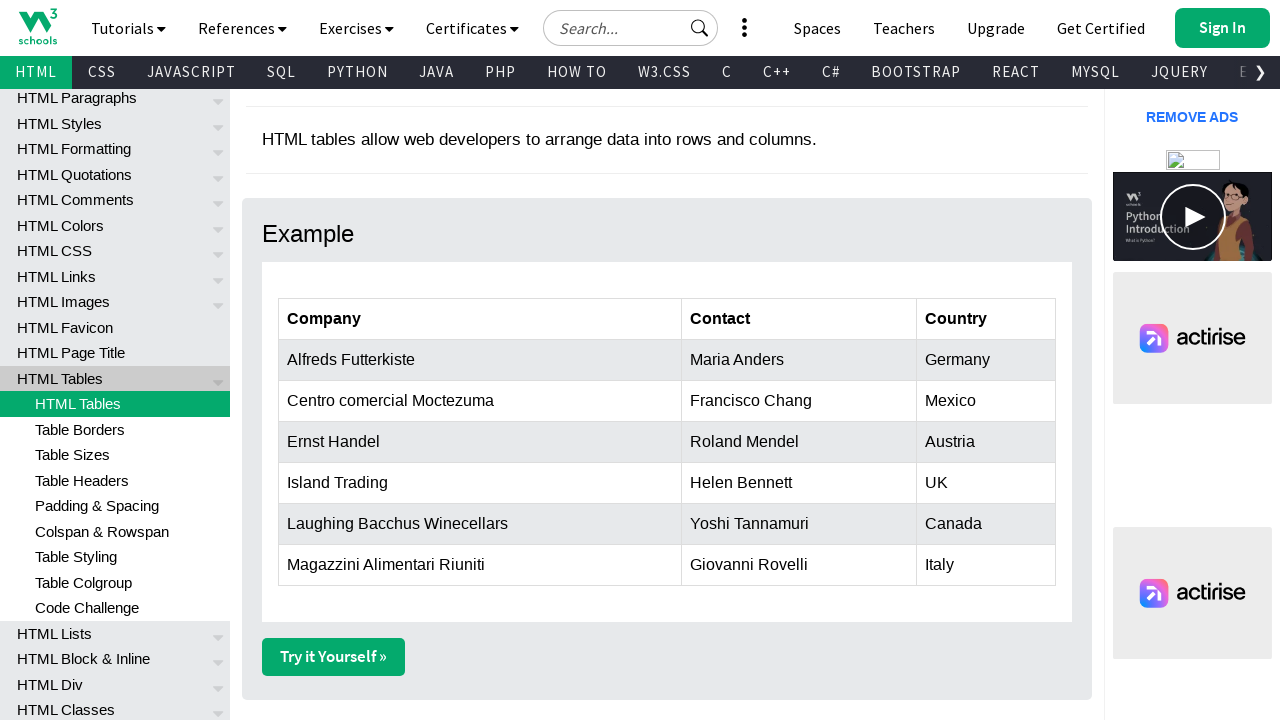